Tests mouse actions on USPS website by hovering over the Send tab, clicking on Calculate a Price option, and performing right-click and double-click actions on the USPS home logo

Starting URL: https://www.usps.com

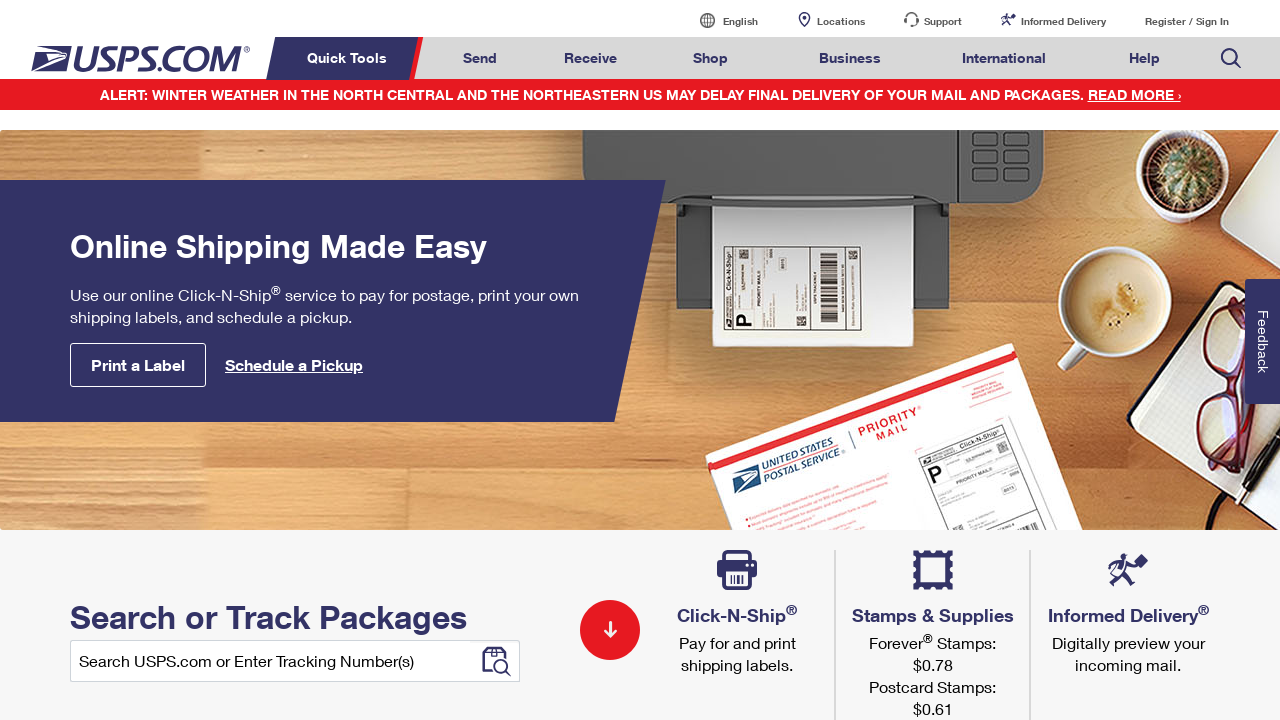

Hovered over the Send/Mail & Ship tab at (480, 58) on xpath=//*[@id='mail-ship-width']
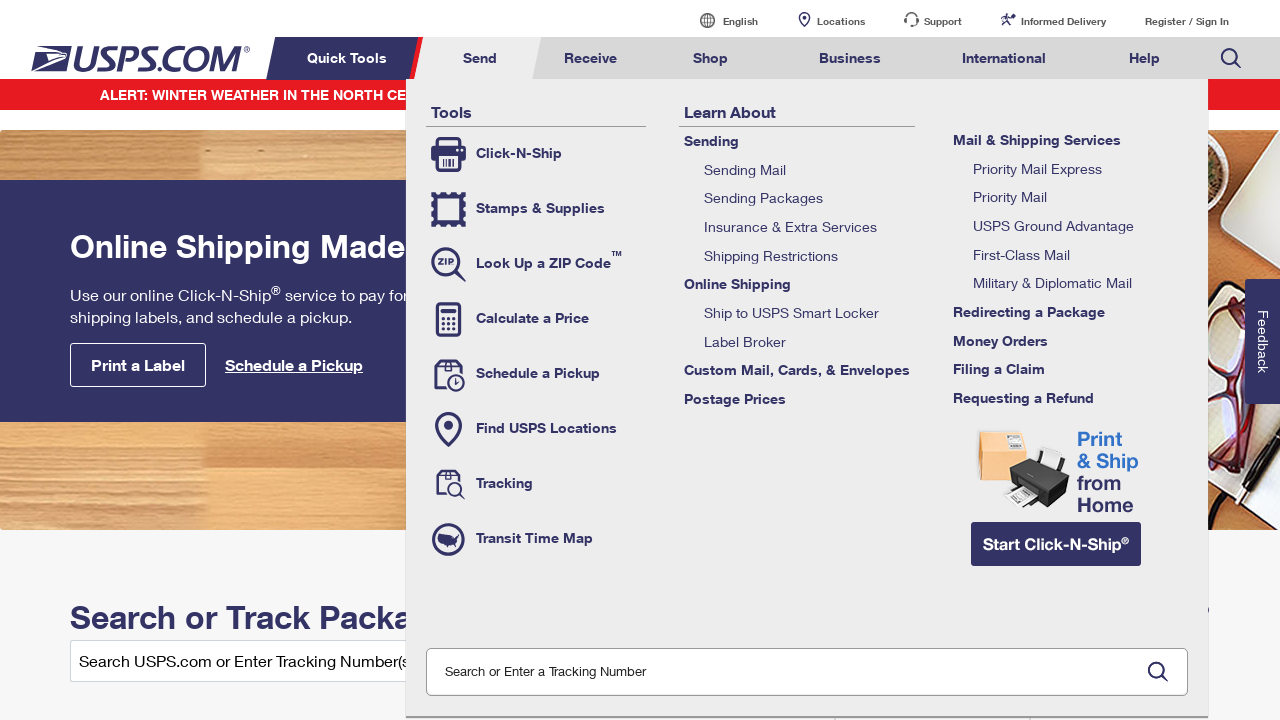

Clicked on Calculate a Price option at (536, 319) on li.tool-calc
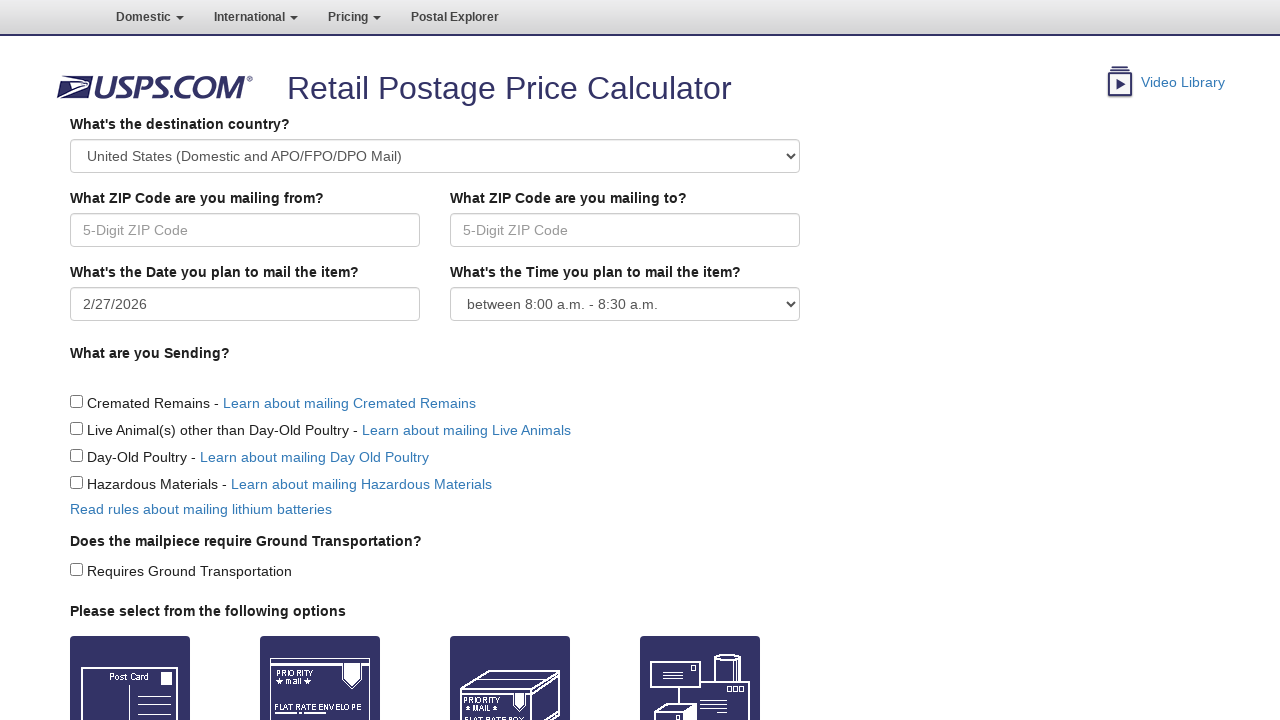

Right-clicked on USPS home logo at (154, 87) on //*[@alt='USPS.com home']
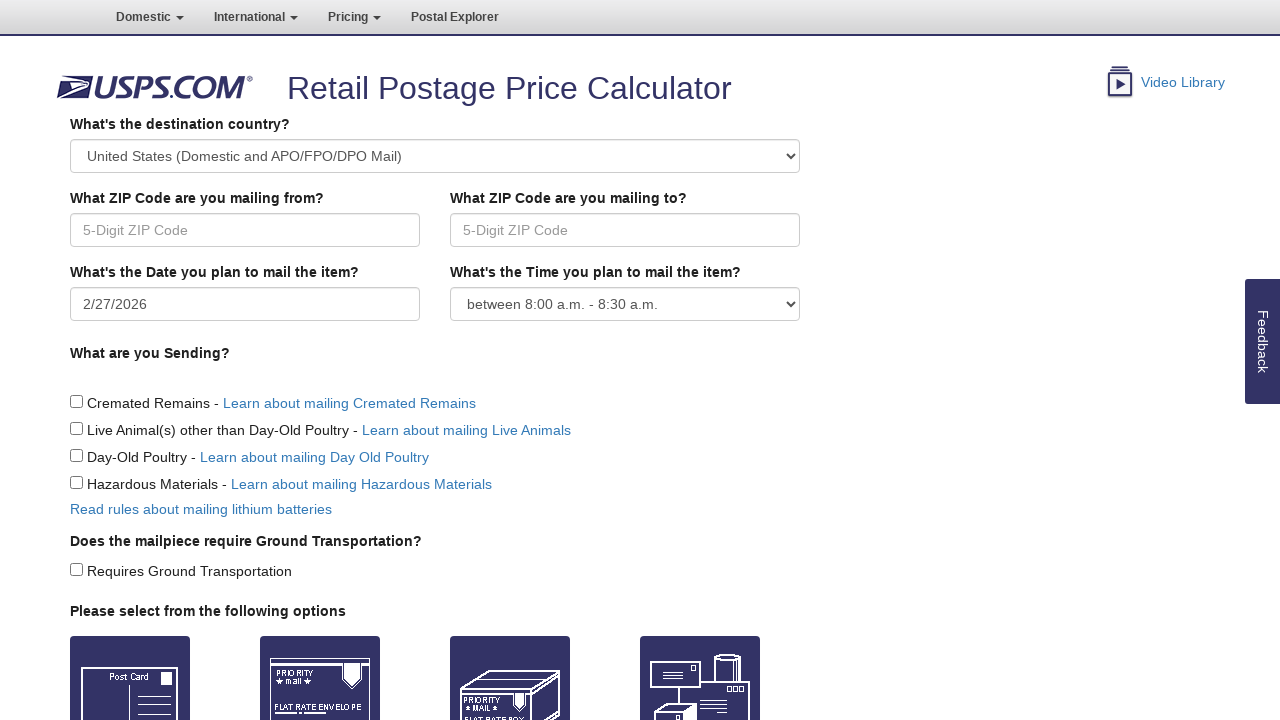

Double-clicked on USPS home logo at (154, 87) on xpath=//*[@alt='USPS.com home']
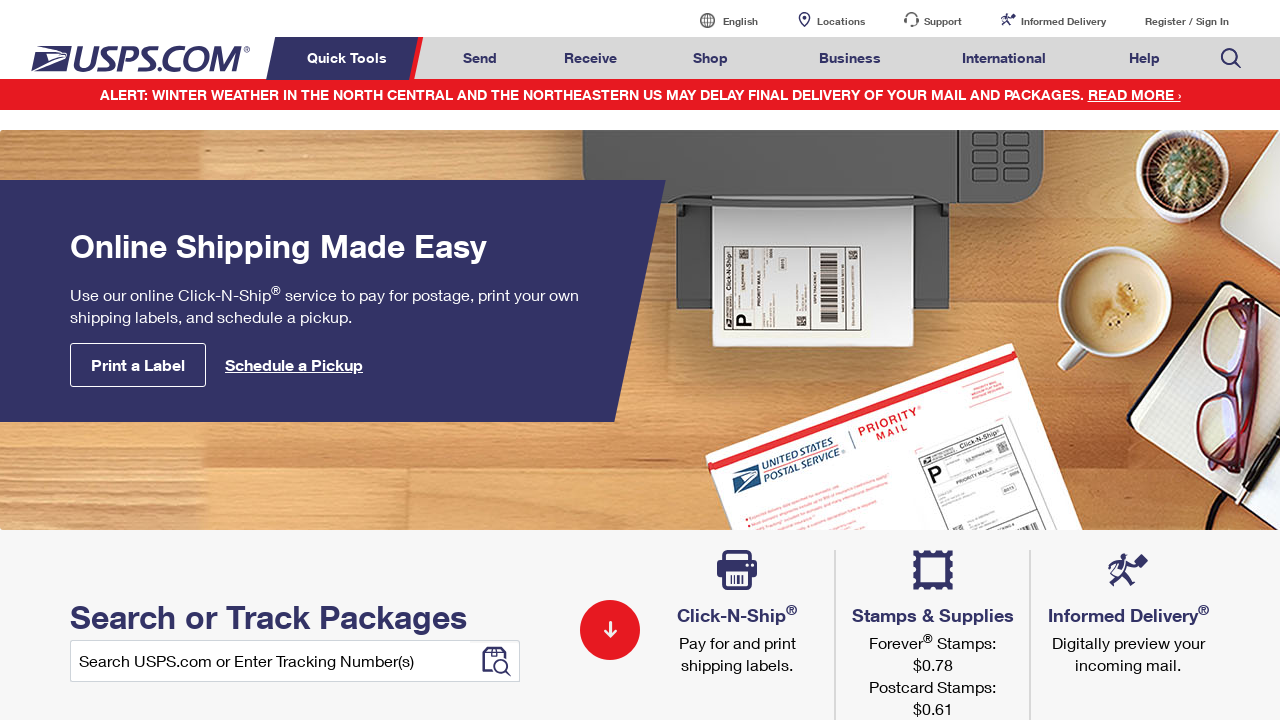

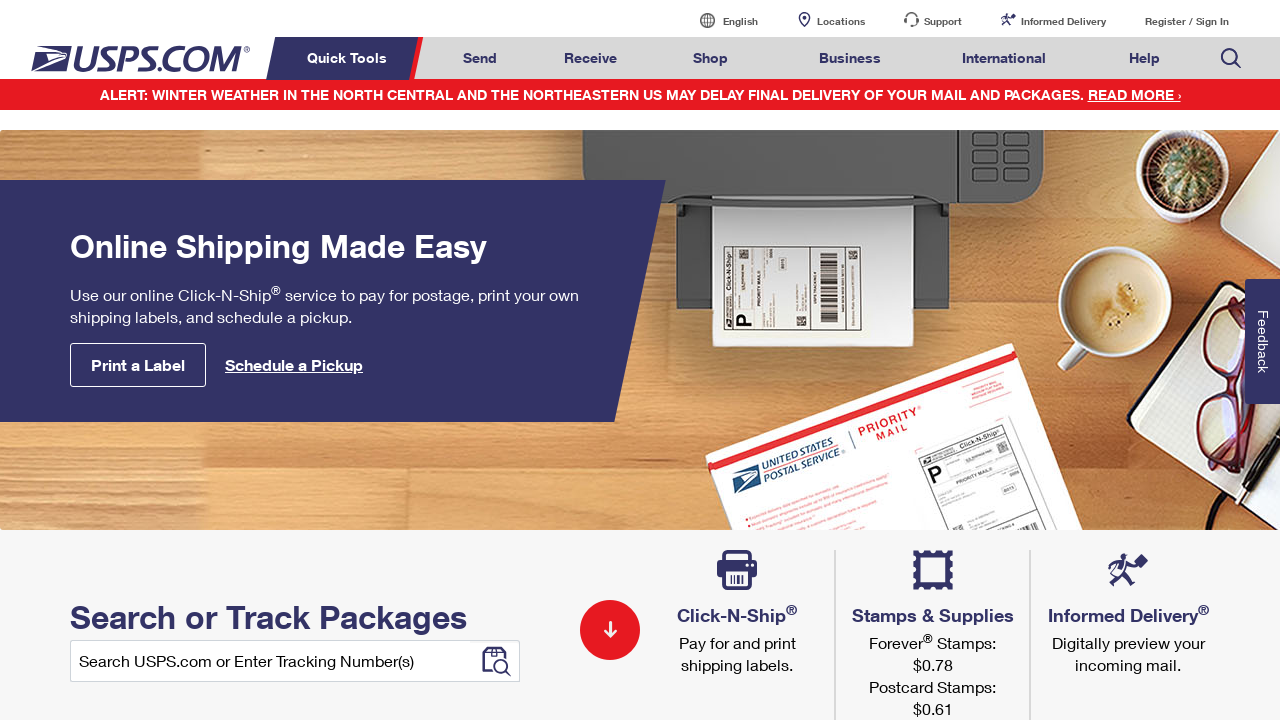